Opens a new window, navigates to courses page to get course text, switches back to original window and fills the name field with the course text

Starting URL: https://rahulshettyacademy.com/angularpractice/

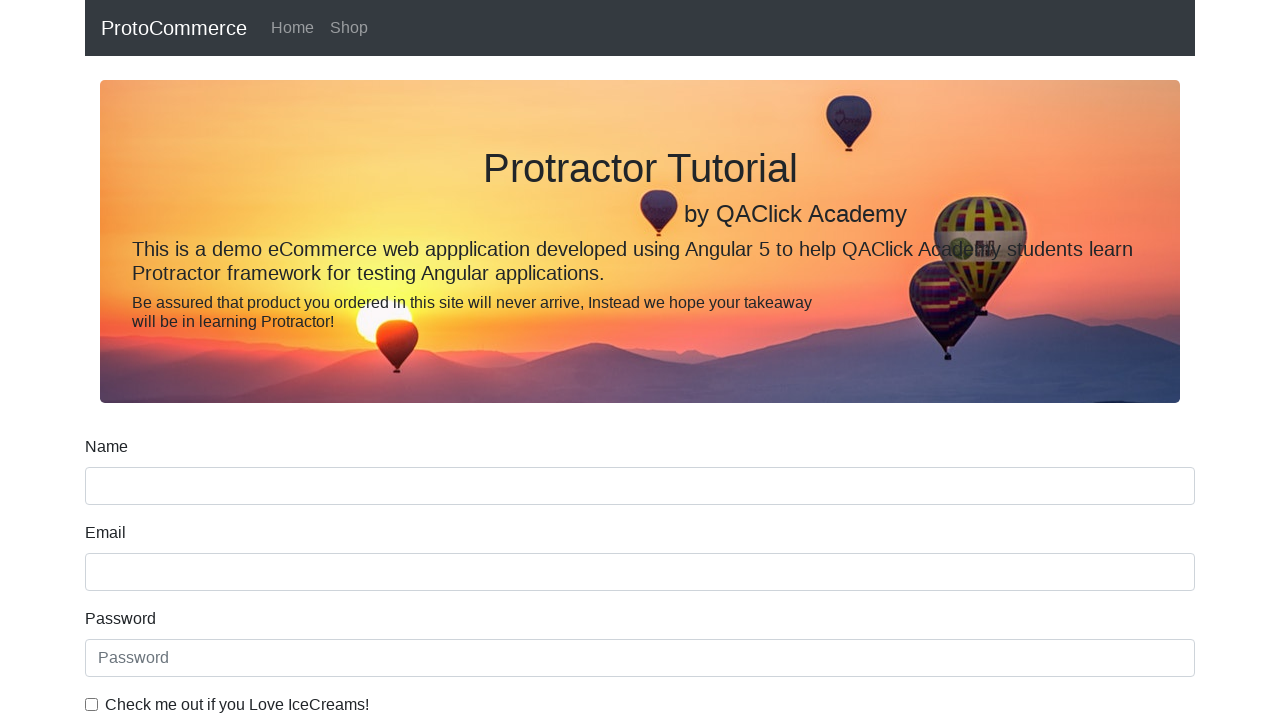

Opened new window/tab
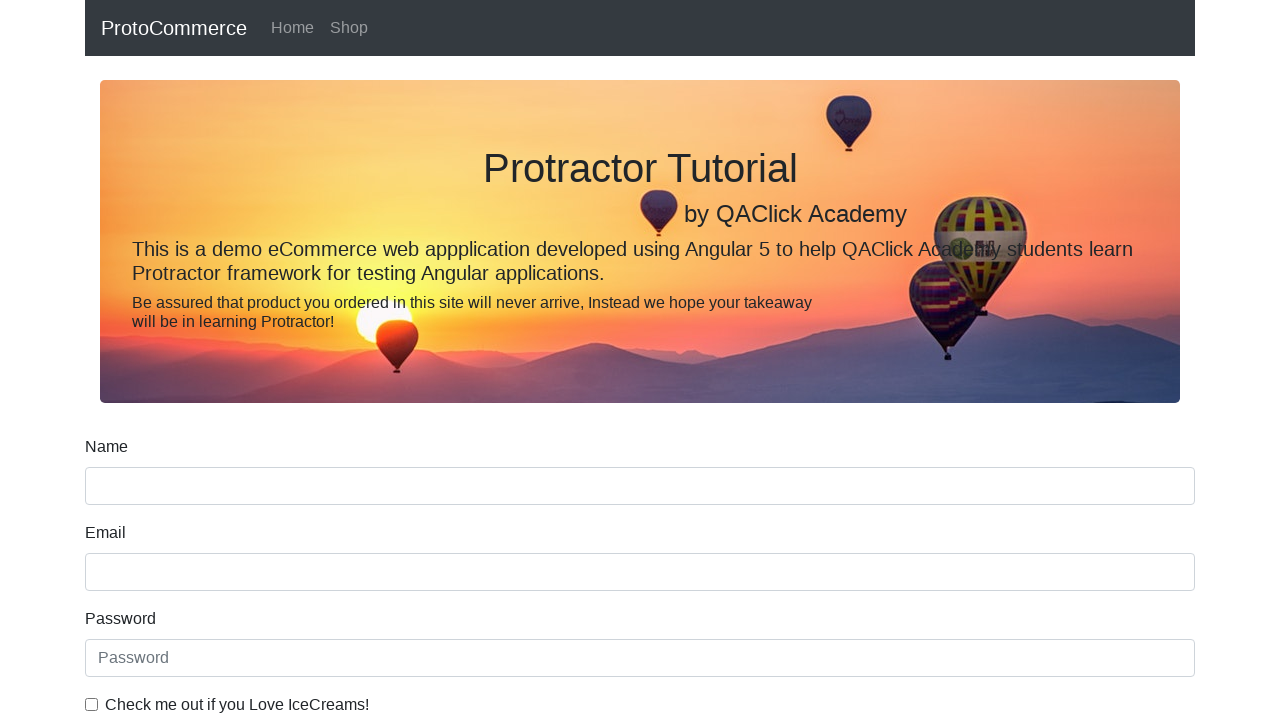

Navigated to courses page in new window
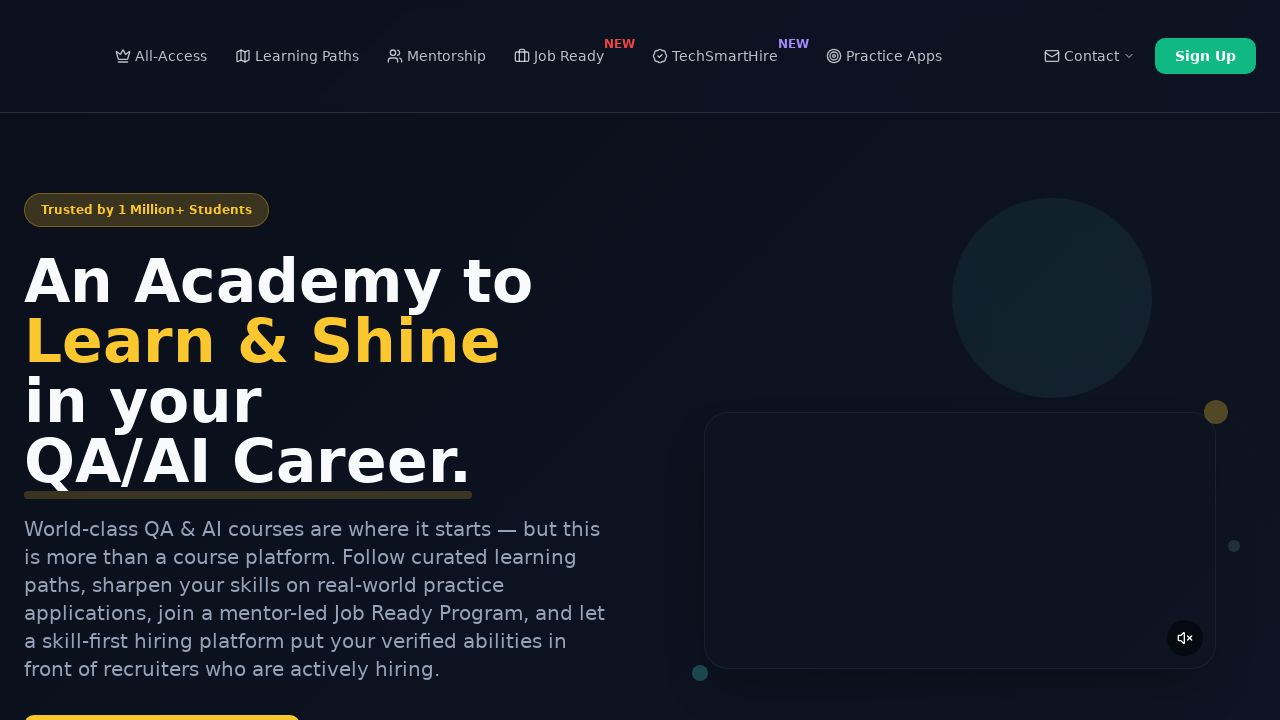

Retrieved course text from second course link
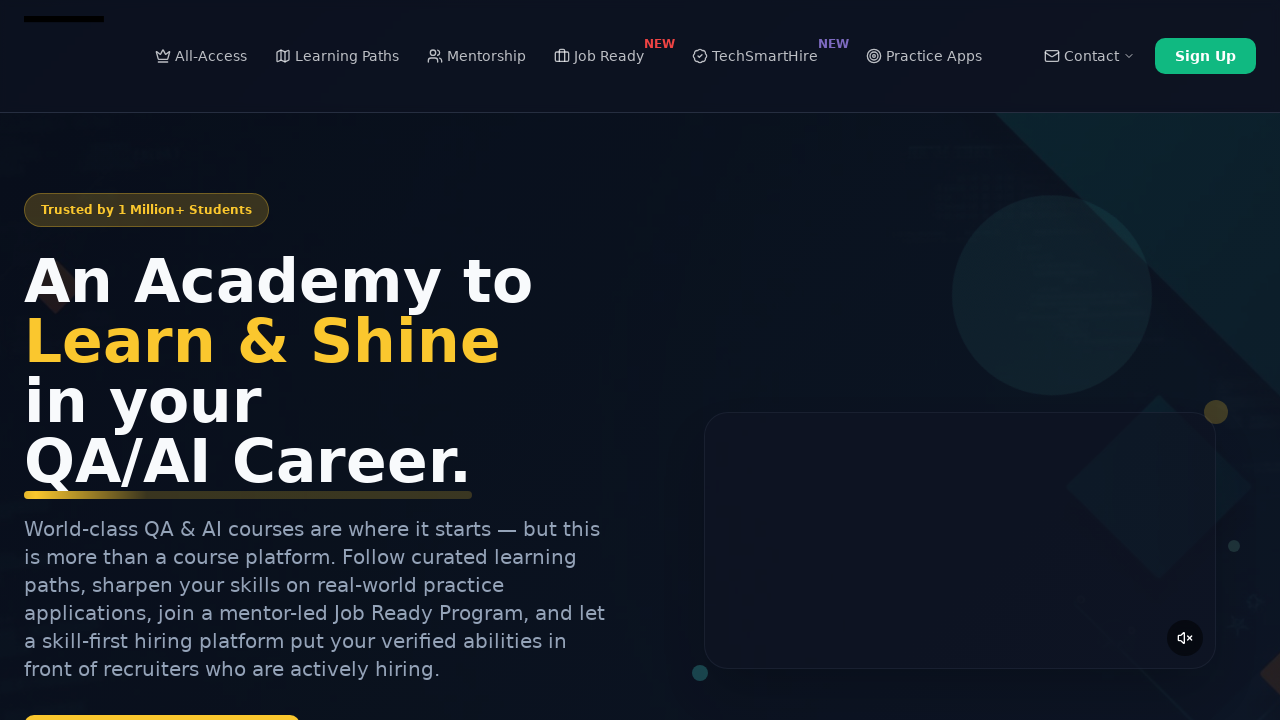

Closed new window and switched back to original window
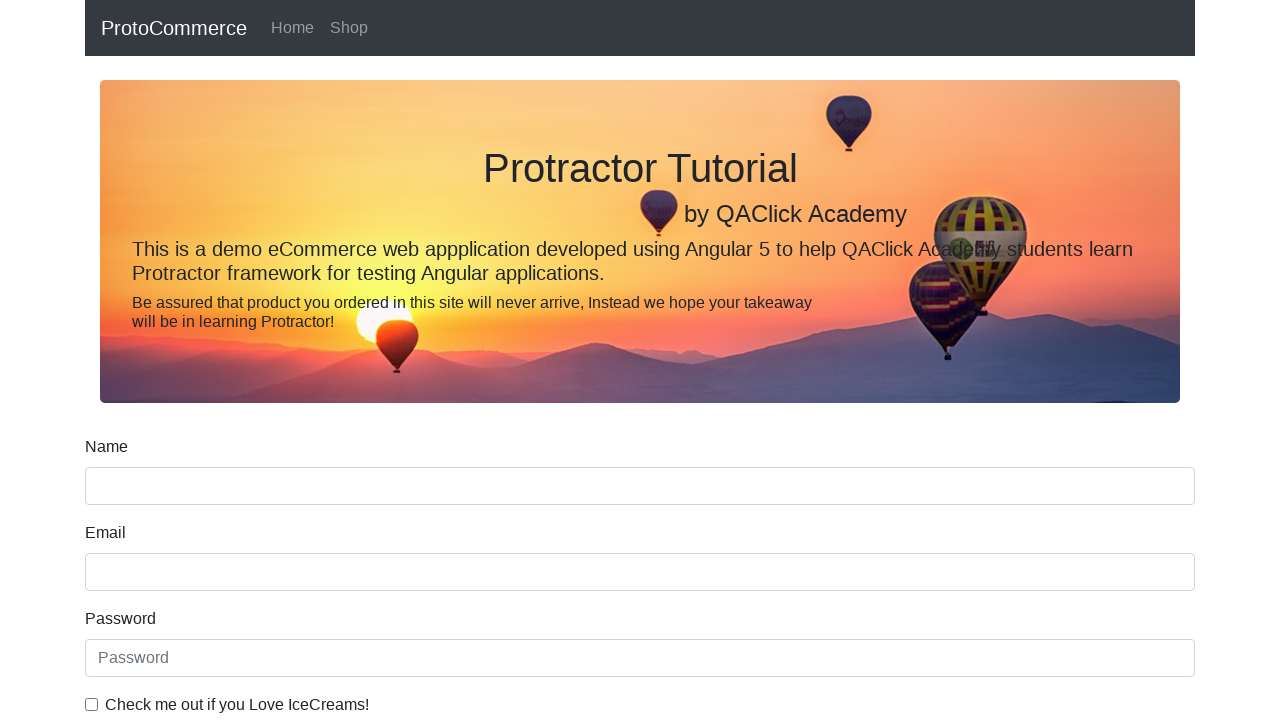

Filled name field with course text: 'Playwright Testing' on [name='name']
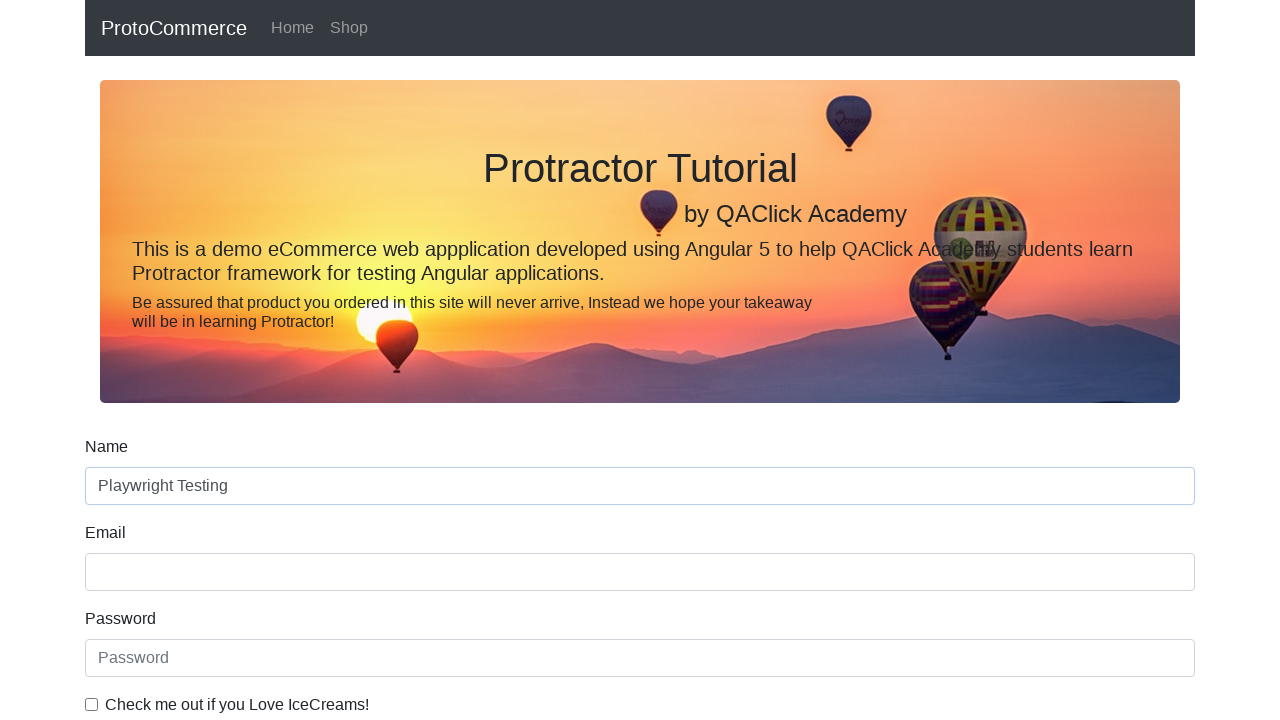

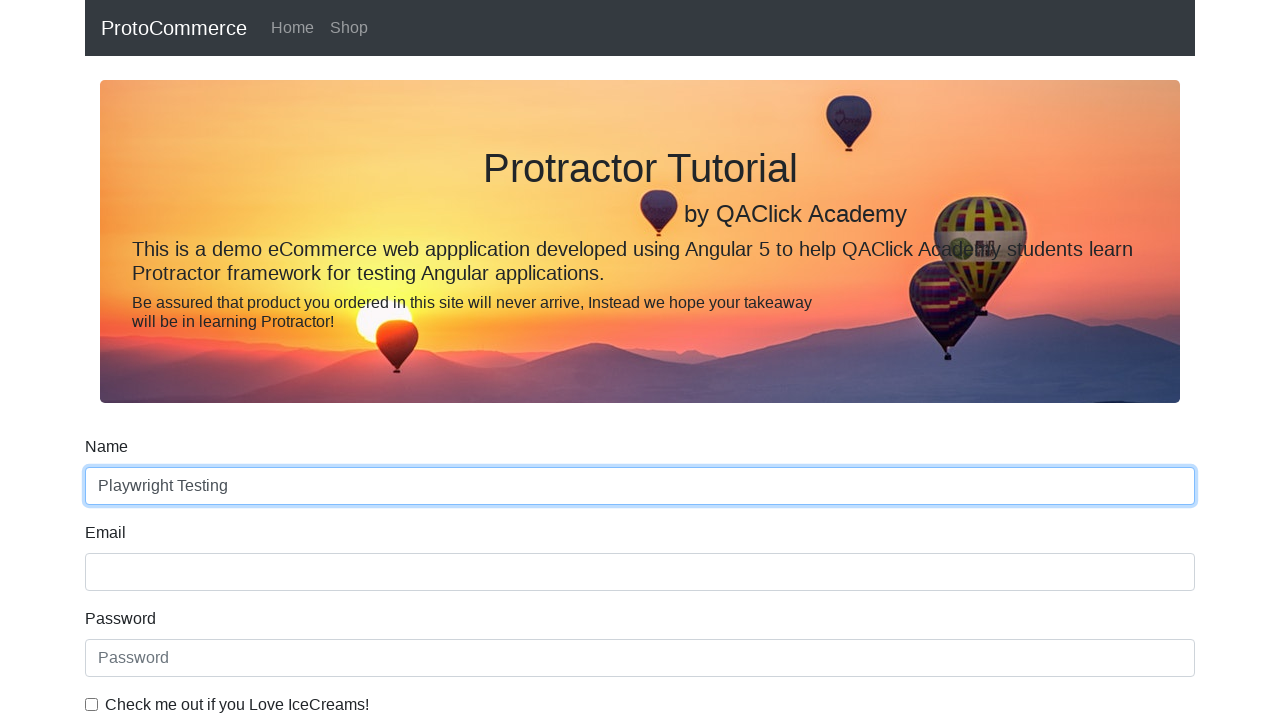